Tests checkbox interactions on the Leafground practice website by navigating to the checkbox page and clicking various checkboxes

Starting URL: https://www.leafground.com/

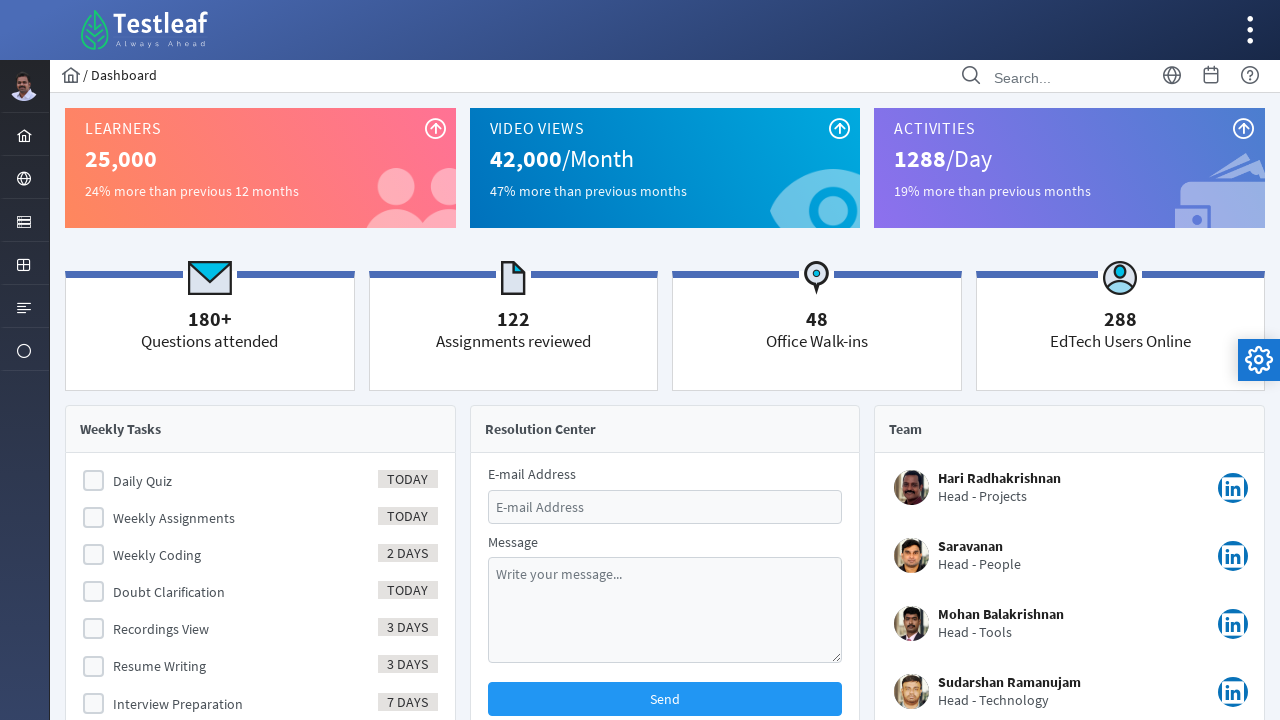

Clicked menu item to navigate to input elements at (24, 220) on xpath=//li[@id='menuform:j_idt40']/a[1]
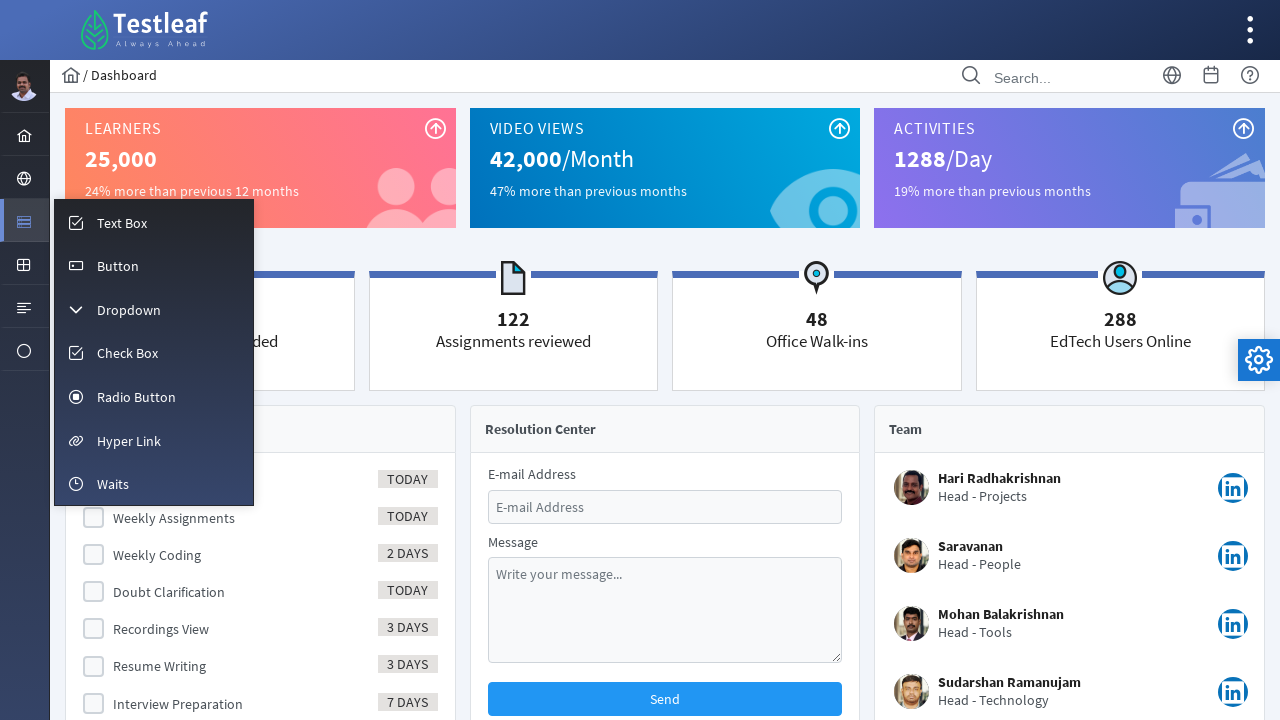

Clicked Check Box menu option at (128, 353) on xpath=//span[text()='Check Box']
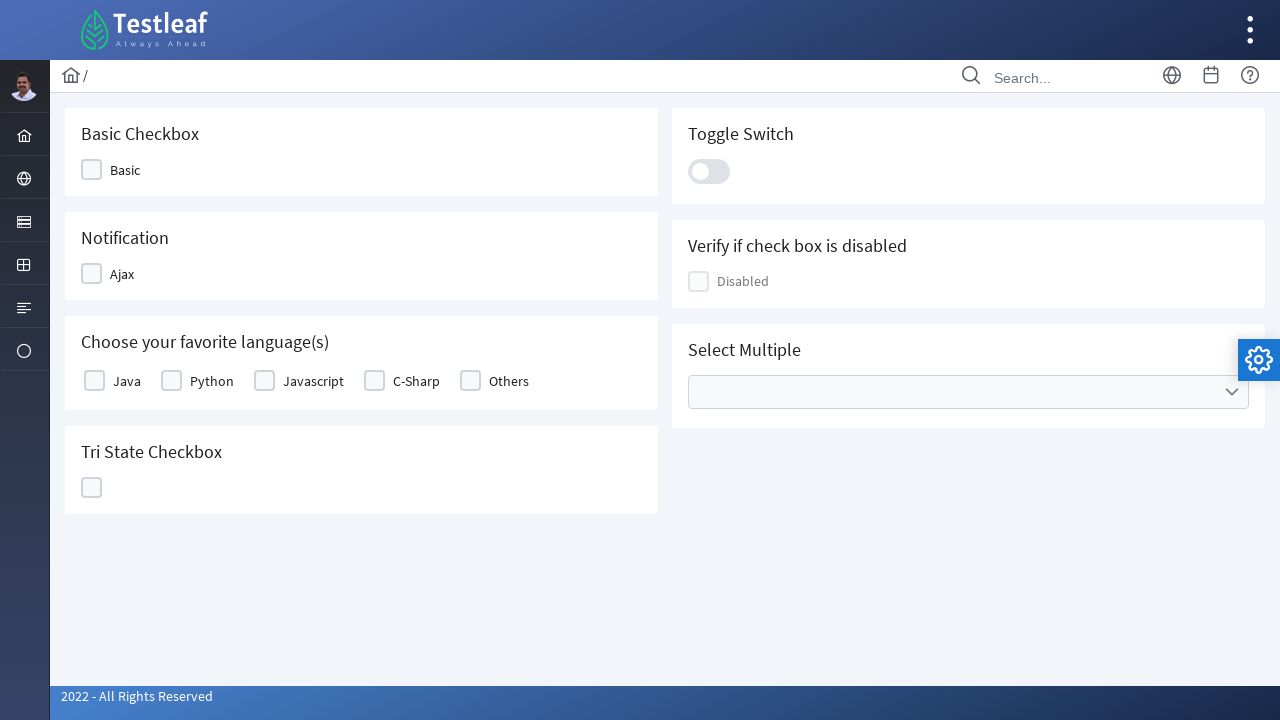

Clicked third checkbox at (94, 381) on (//div[contains(@class,'ui-chkbox-box ui-widget')])[3]
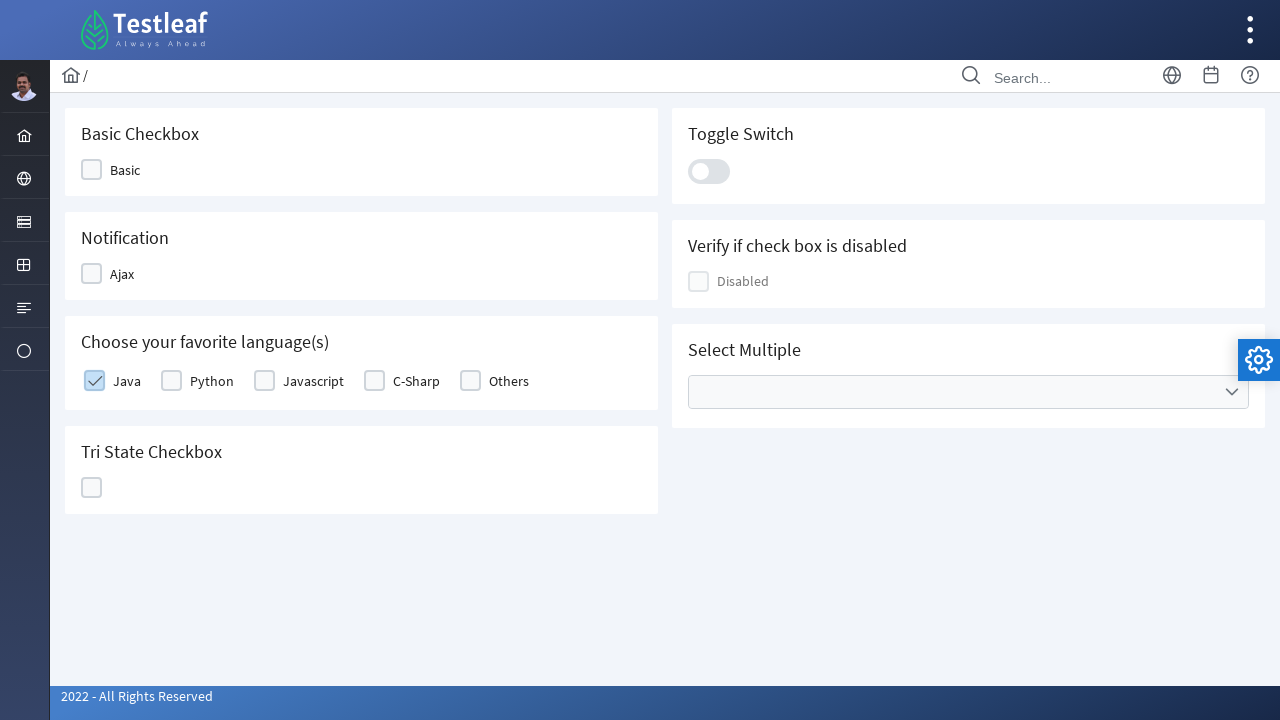

Clicked checkbox in basic table row 1, column 2 at (172, 381) on xpath=//table[@id='j_idt87:basic']/tbody[1]/tr[1]/td[2]/div[1]/div[2]
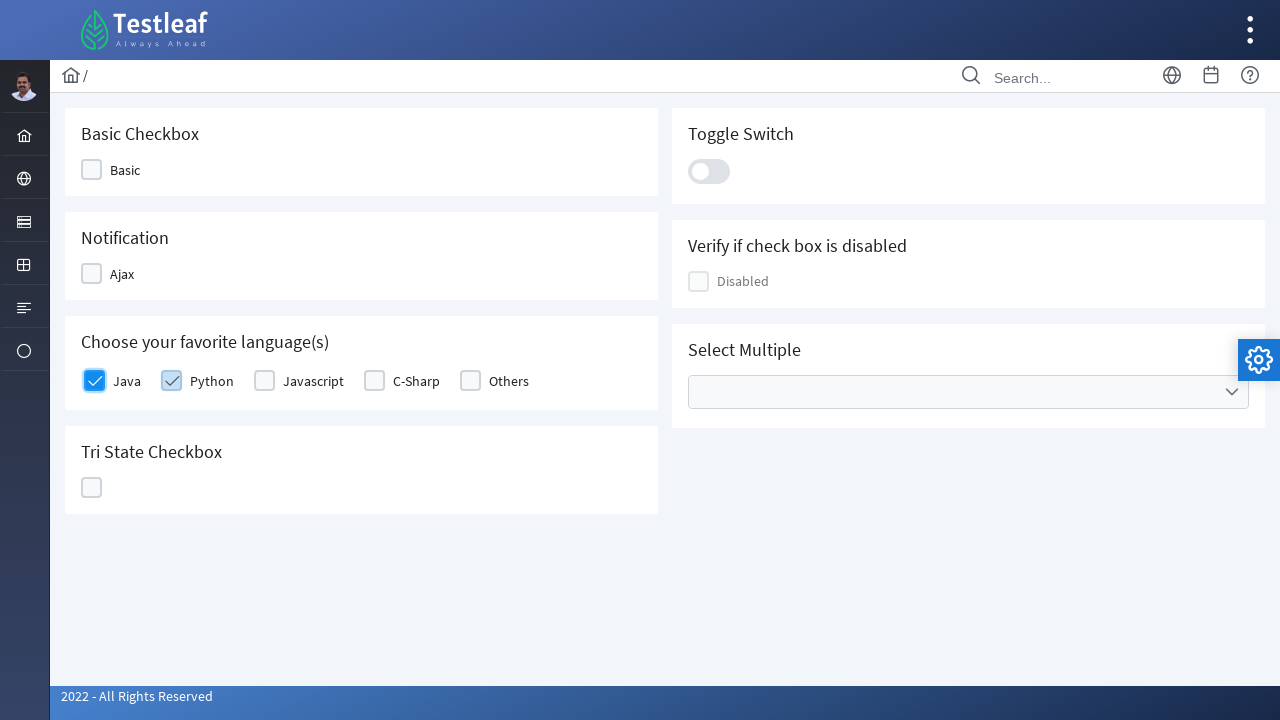

Clicked ajax tri-state checkbox at (92, 488) on xpath=//div[@id='j_idt87:ajaxTriState']/div[2]
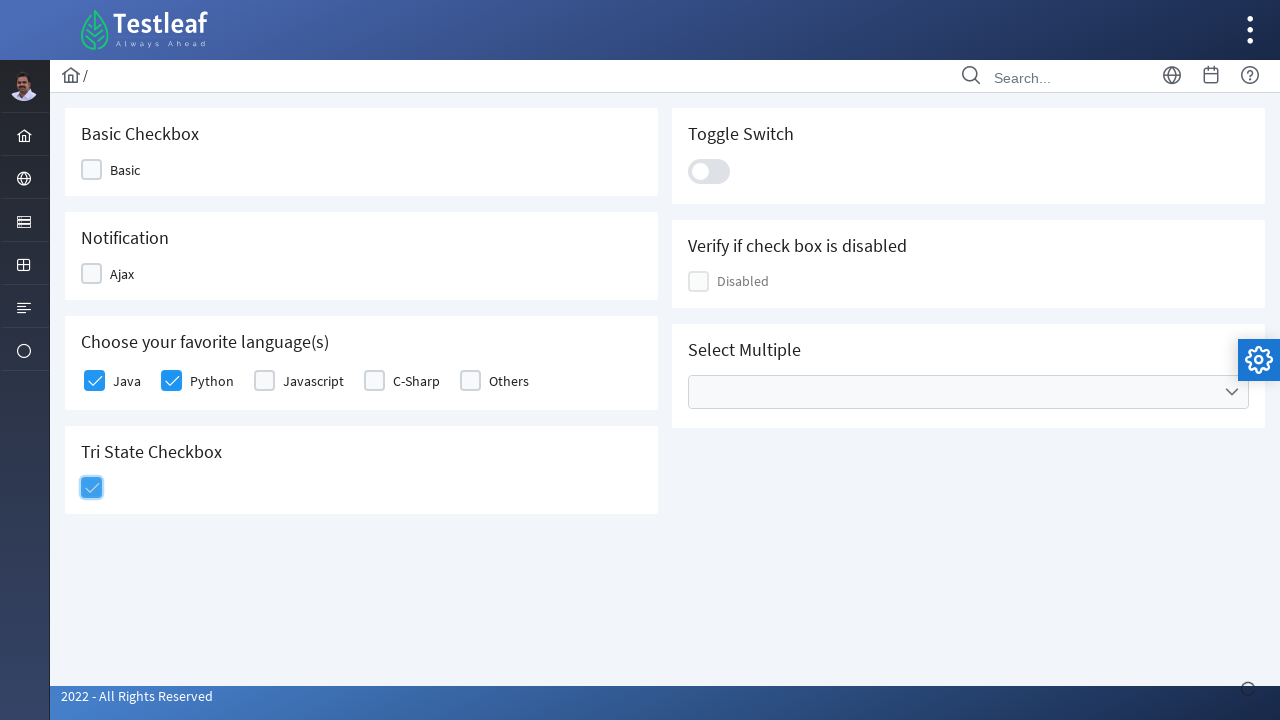

Clicked checkbox in basic table row 1, column 4 at (374, 381) on xpath=//table[@id='j_idt87:basic']/tbody[1]/tr[1]/td[4]/div[1]/div[2]
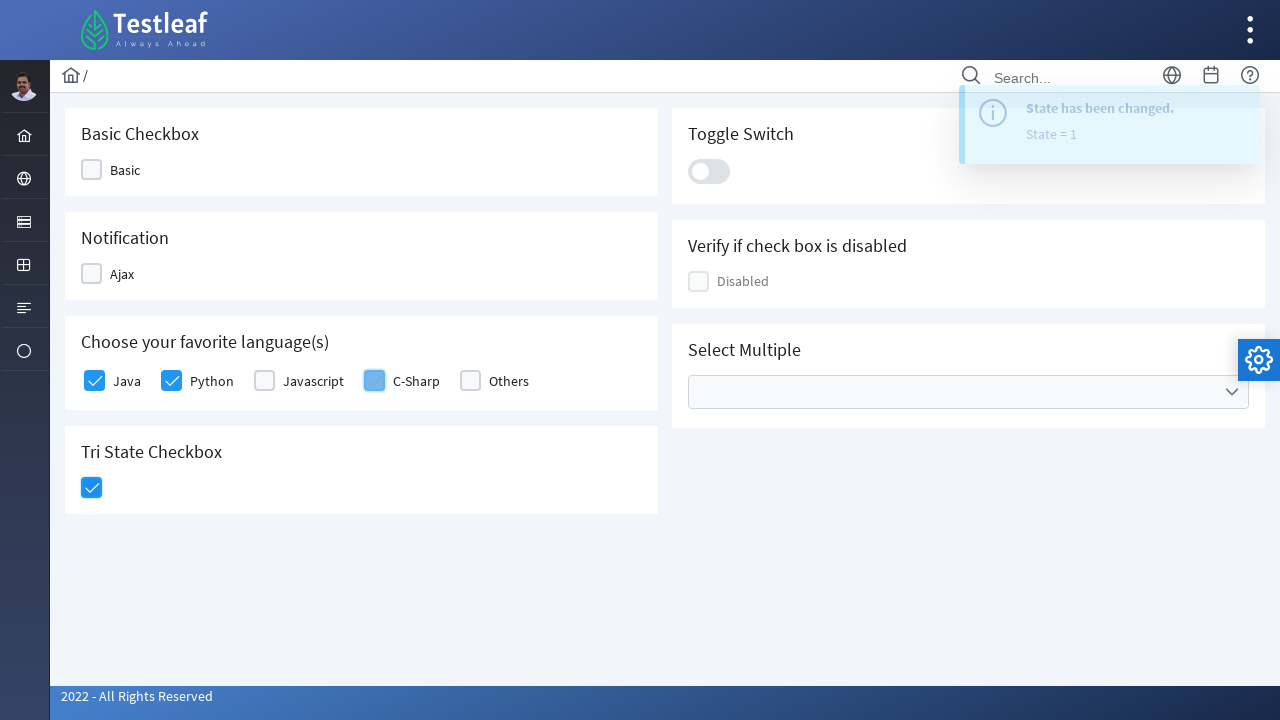

Clicked checkbox in basic table row 1, column 5 at (470, 381) on xpath=//table[@id='j_idt87:basic']/tbody[1]/tr[1]/td[5]/div[1]/div[2]
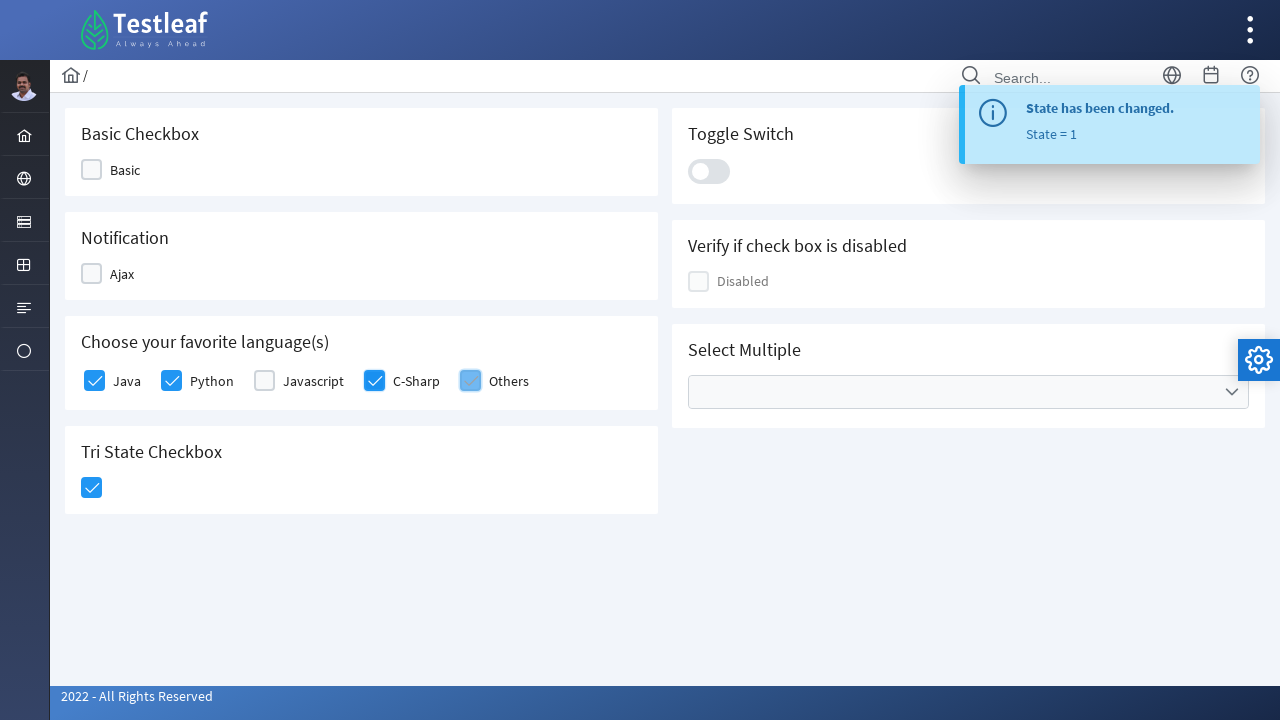

Waited 5 seconds for changes to take effect
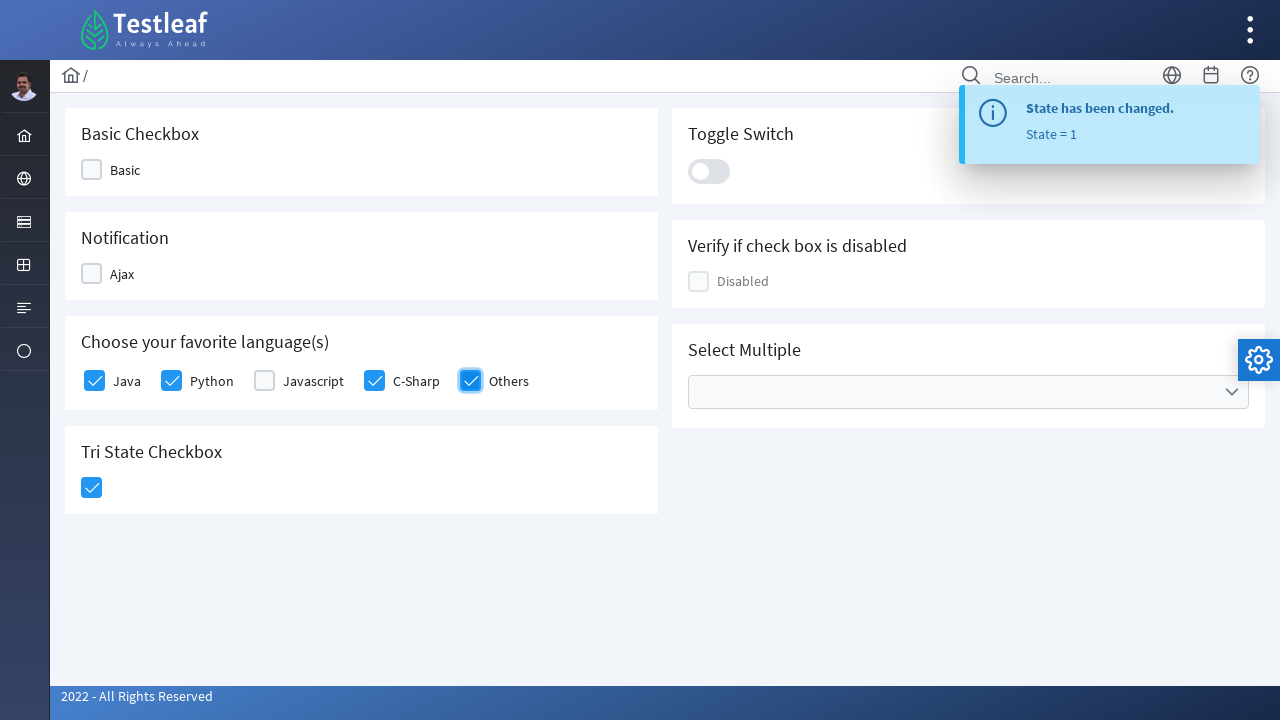

Toggled third checkbox by clicking again at (94, 381) on (//div[contains(@class,'ui-chkbox-box ui-widget')])[3]
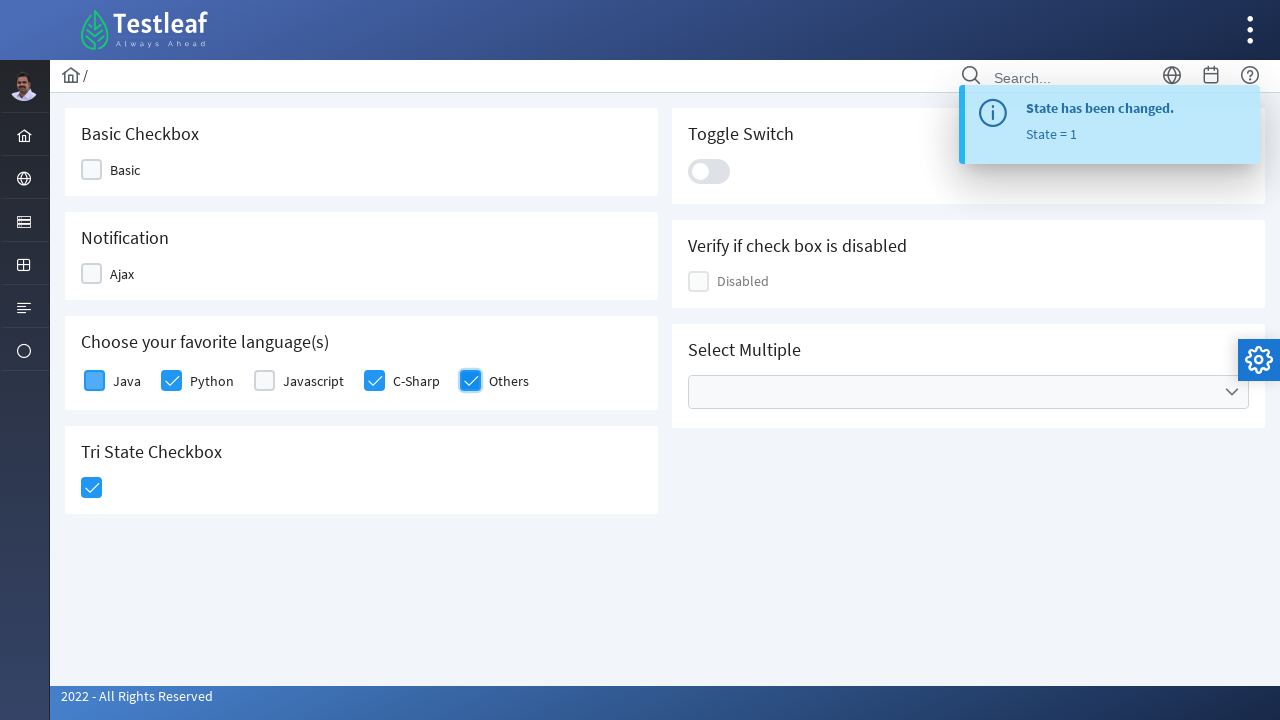

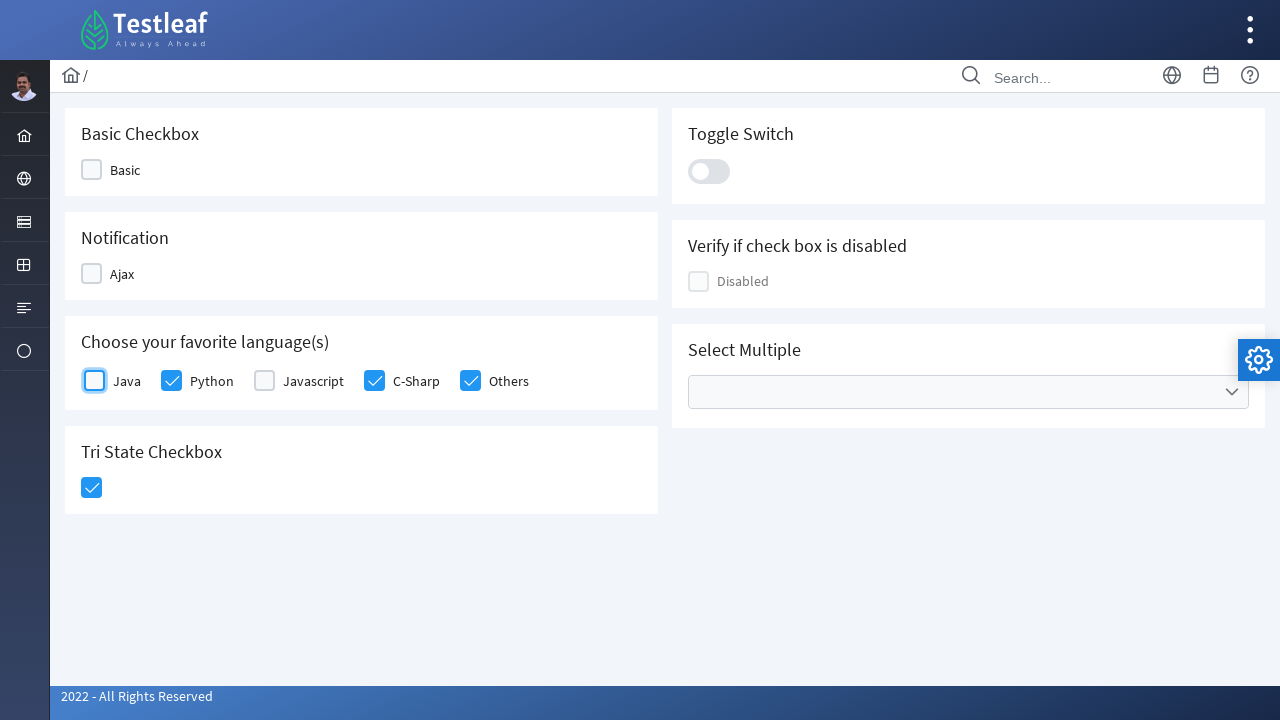